Tests the KRC contact form by selecting contact type and complaint type from dropdowns, filling in personal information fields (name, surname, email, phone, description), and attempting to submit the form.

Starting URL: https://www.krc.com.tr/contact-form

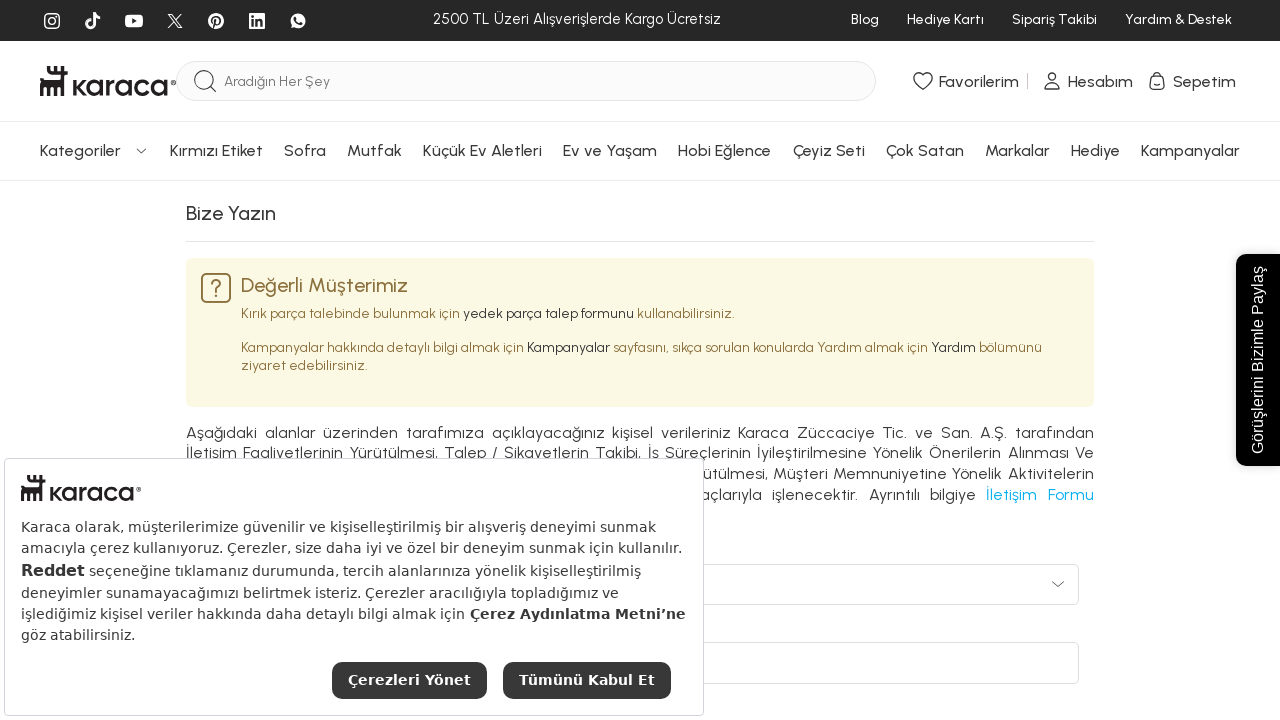

Selected 'E-Ticaret İletişim' from contact type dropdown on #ChannelId
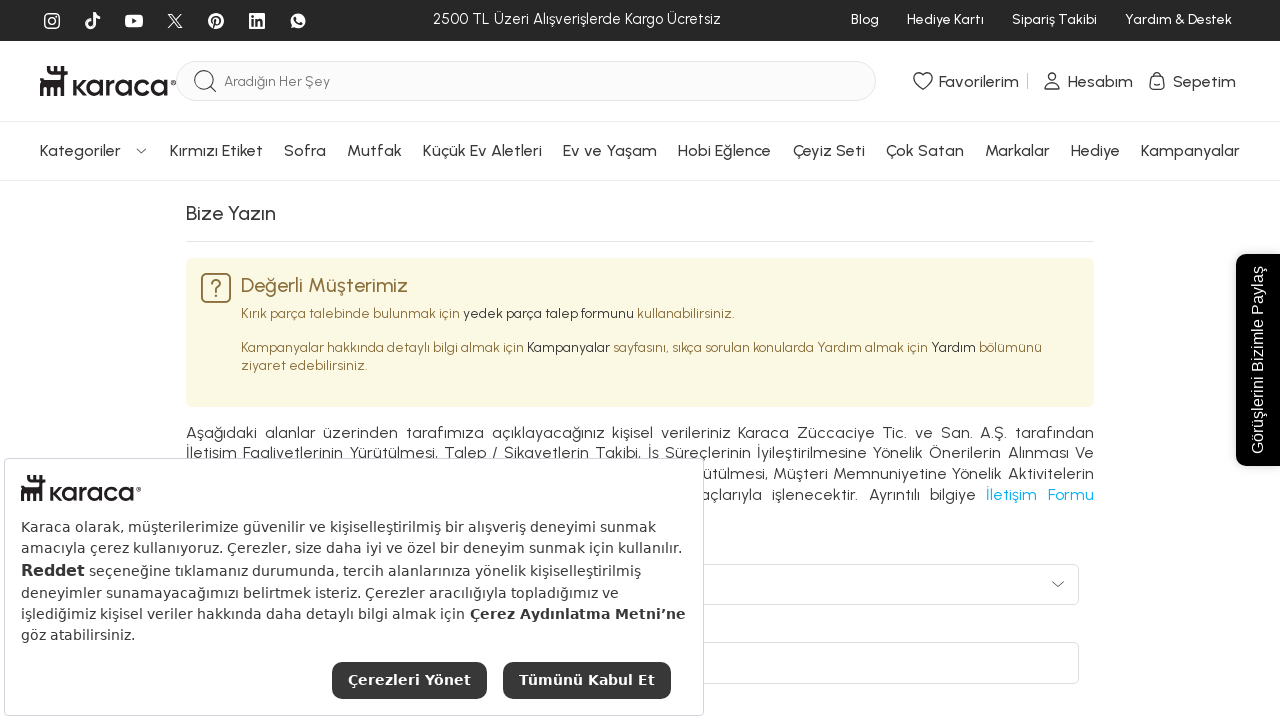

Selected 'Şikayet' from complaint type dropdown on #RequestType
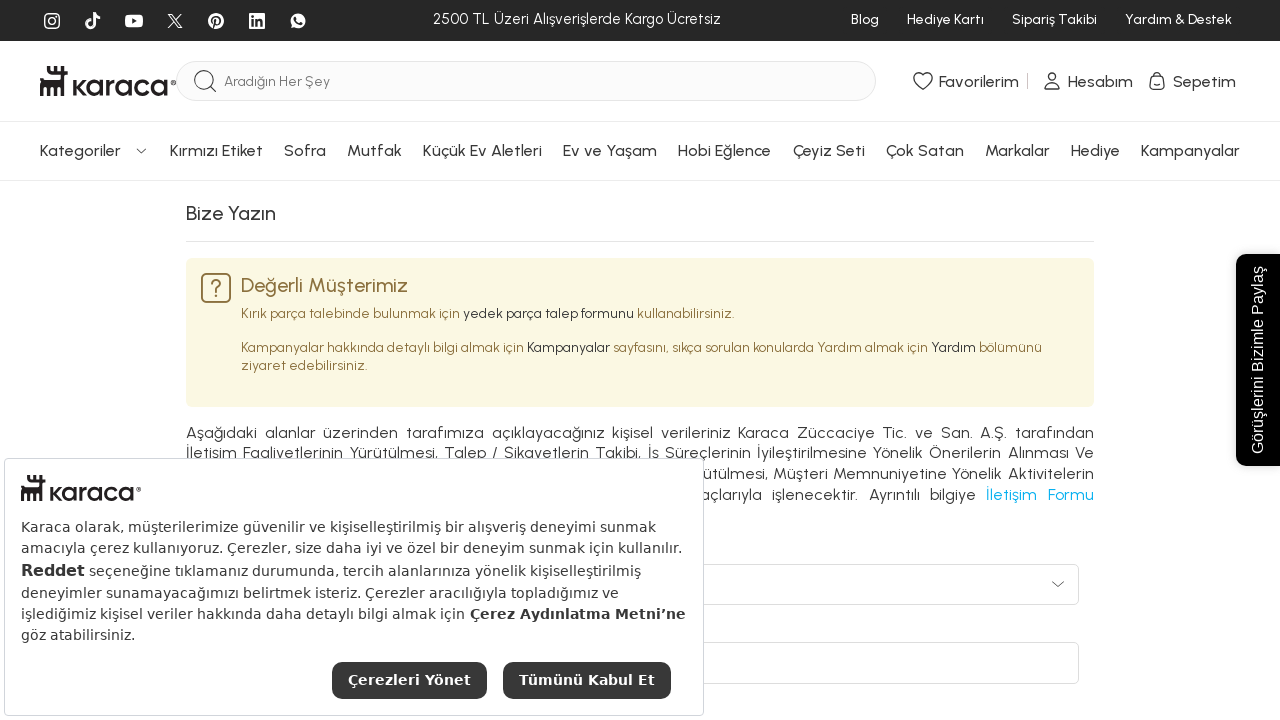

Scrolled down to ensure all form fields are visible
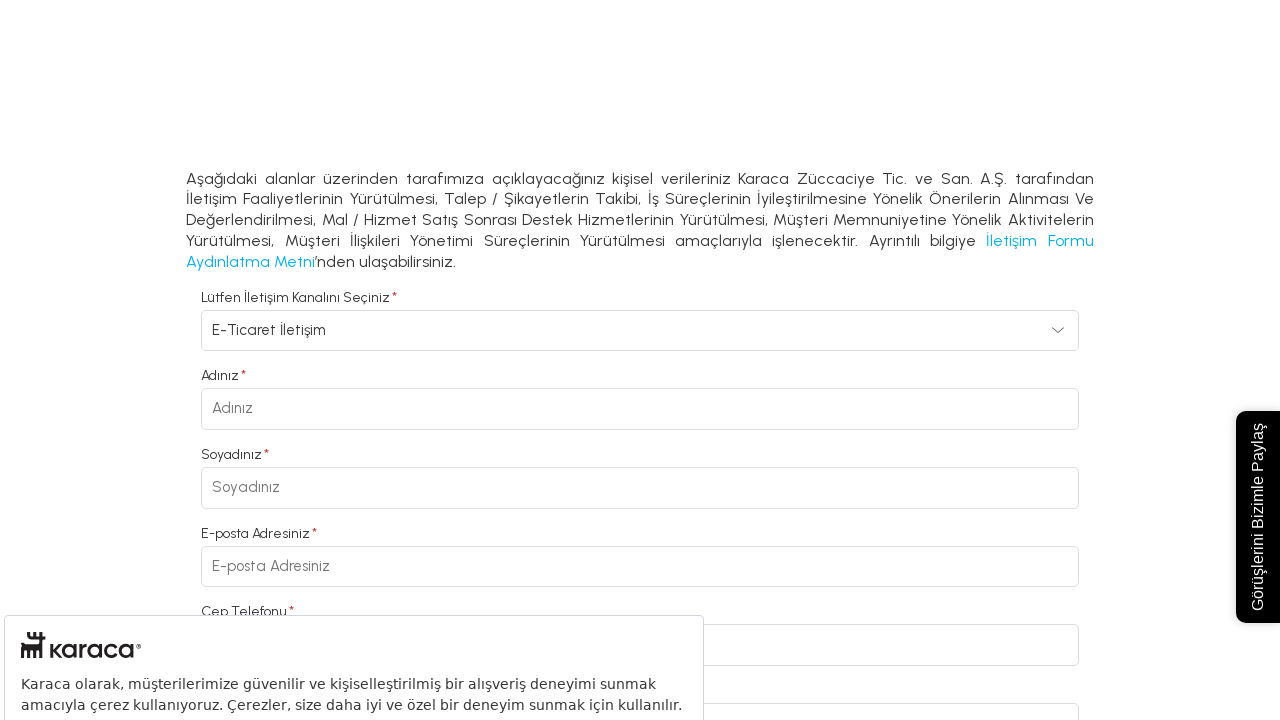

Waited 500ms for page to settle after scrolling
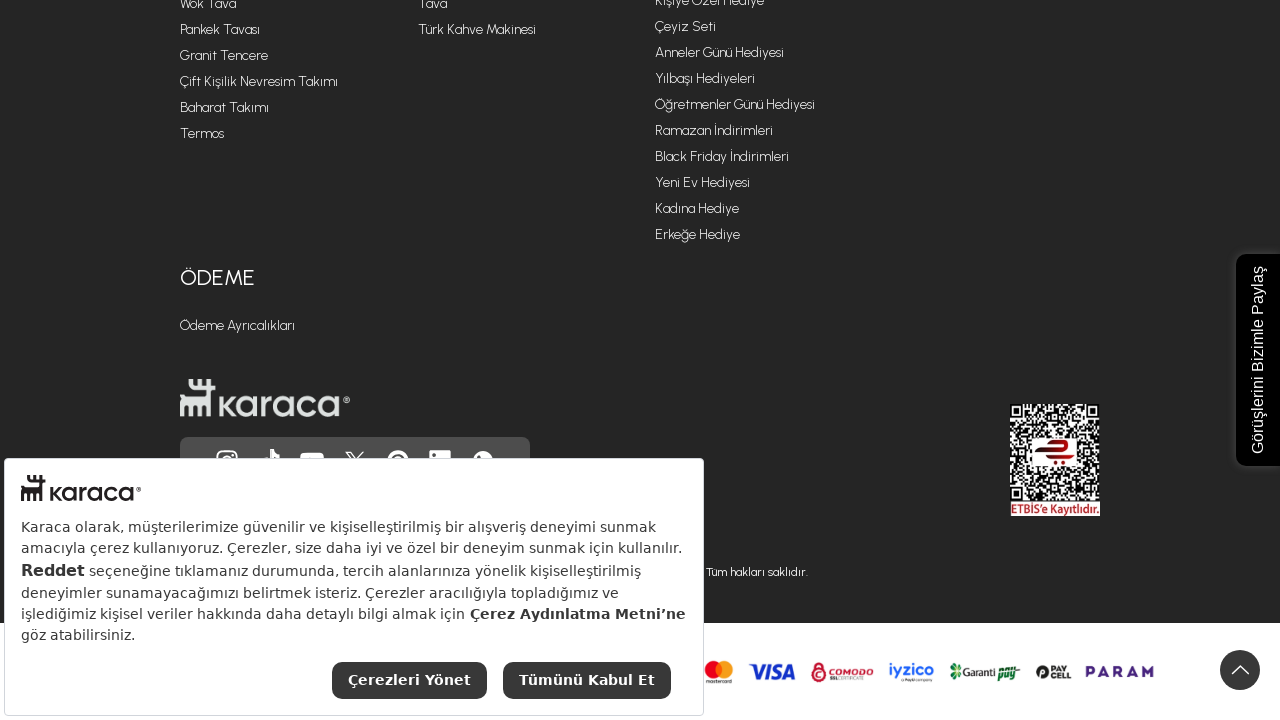

Filled name field with 'Ahmet' on #custname
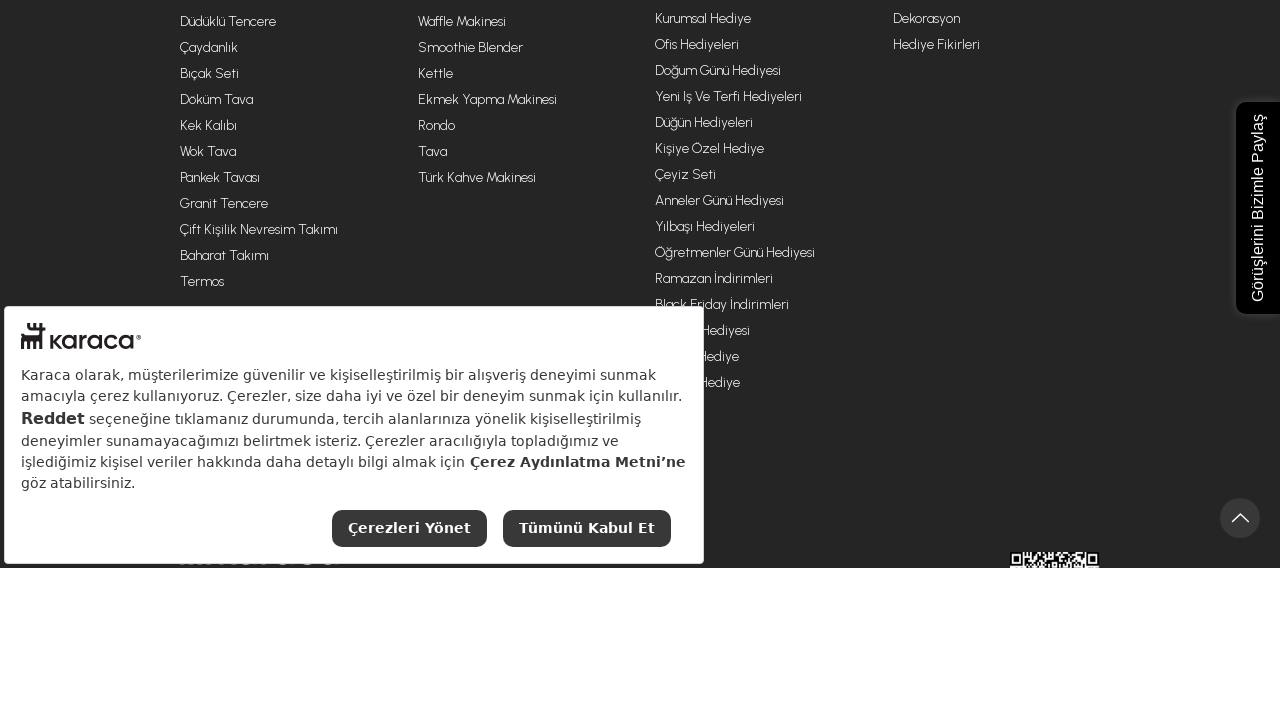

Filled surname field with 'Turkmen' on #CustSurName
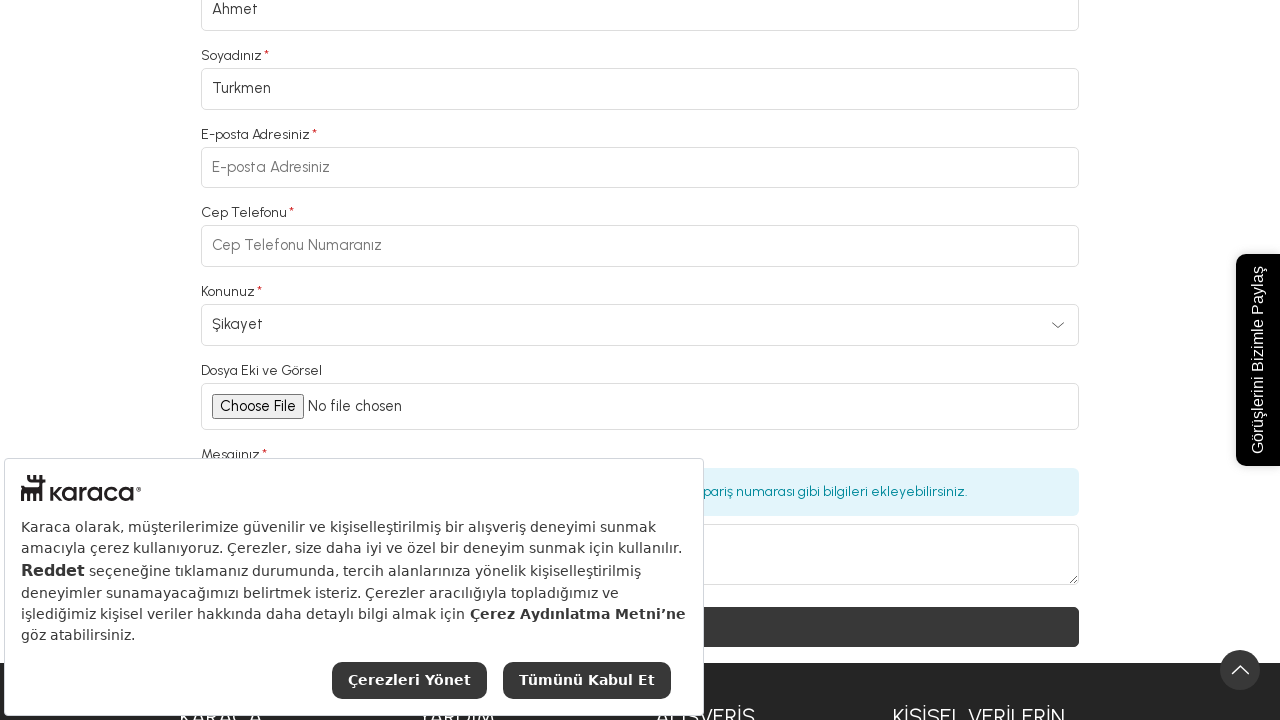

Filled email field with 'ahmet.turkmen@testmail.com' on #Email
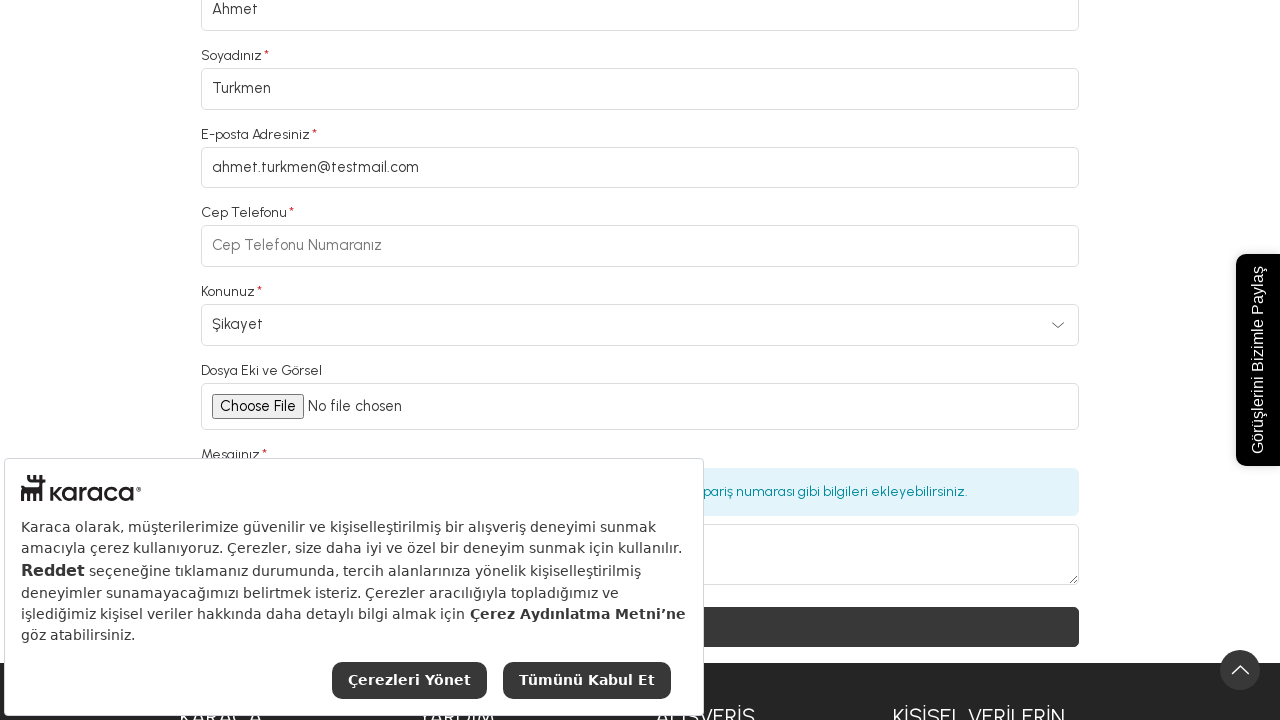

Filled phone field with '5321234567' on #phone
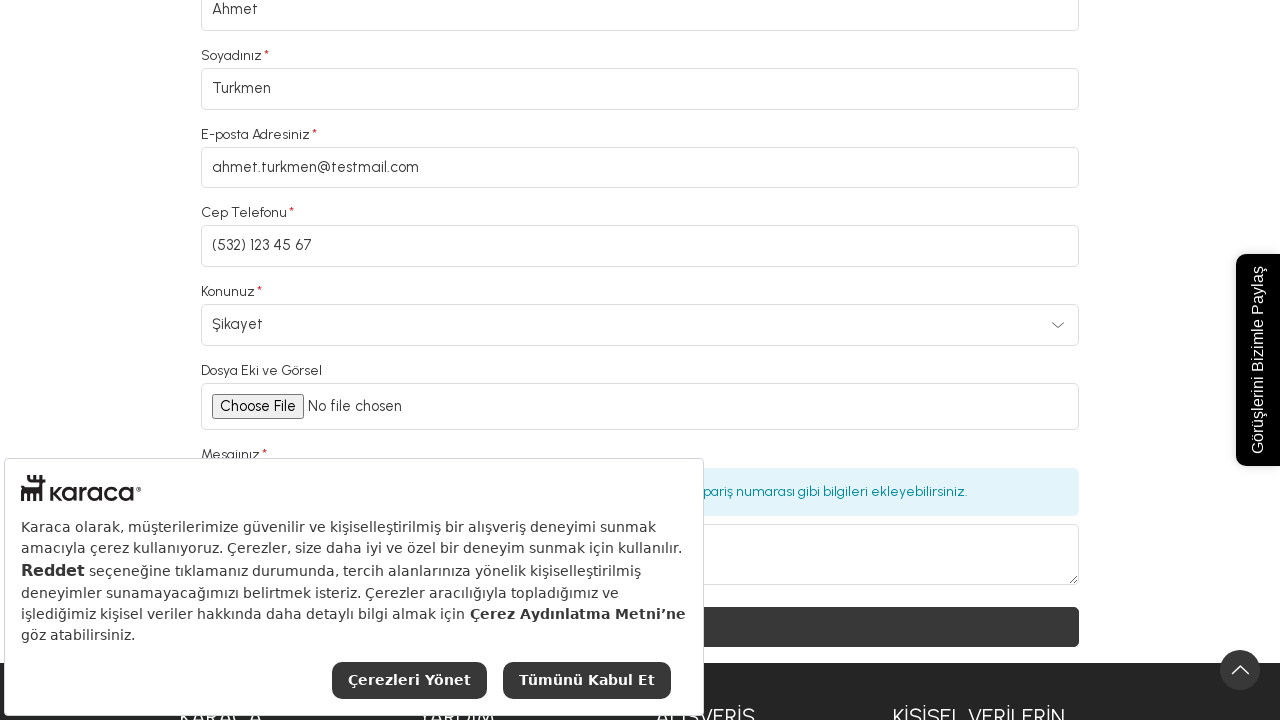

Filled description field with complaint message on #Description
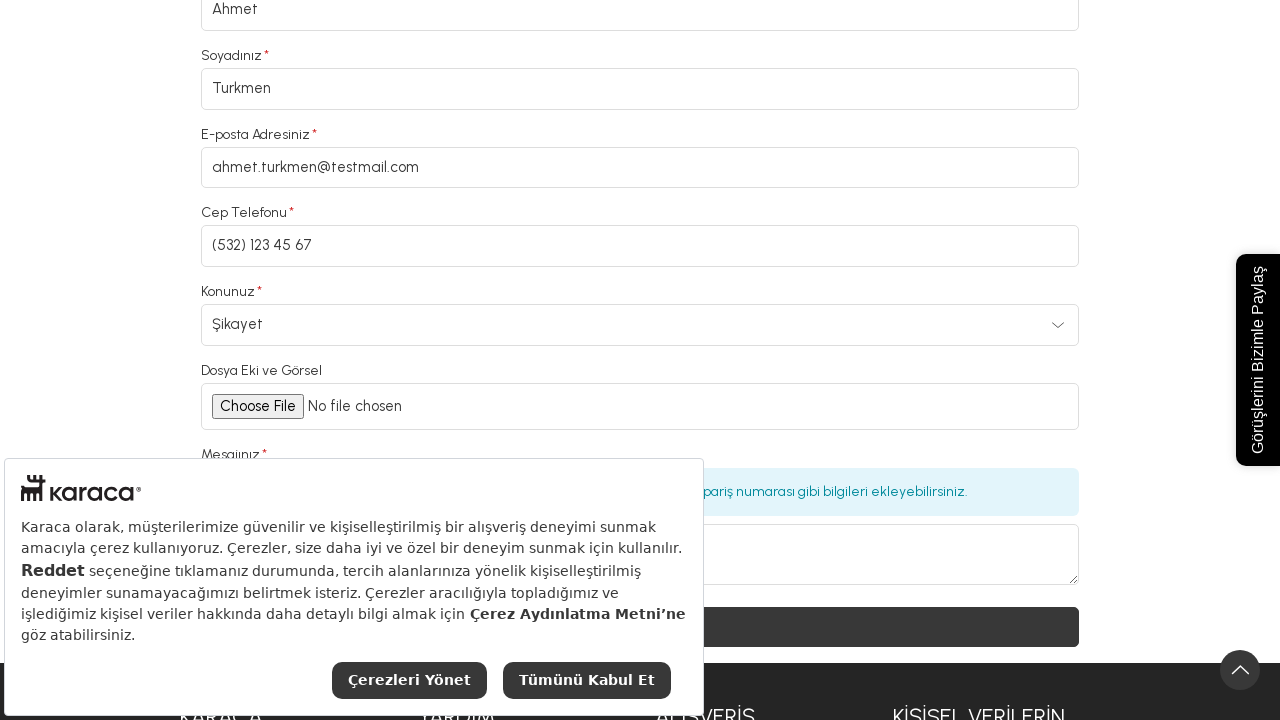

Waited 2000ms for form to be ready before submission
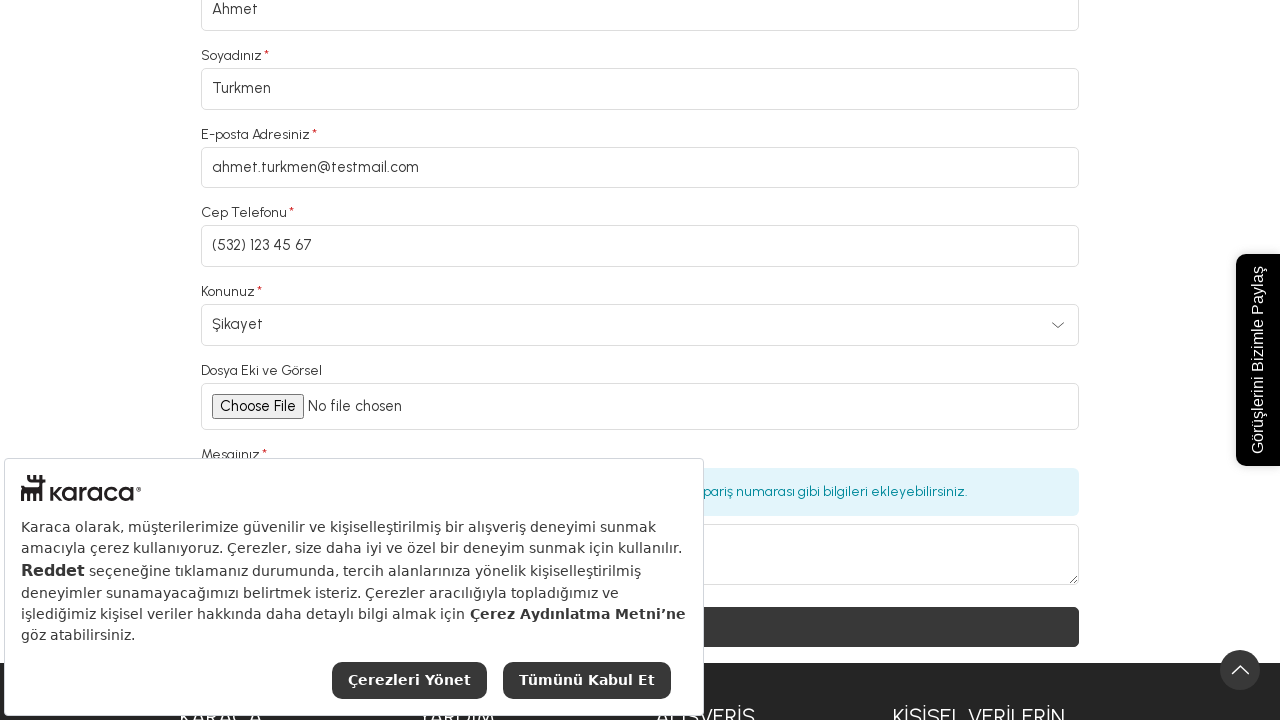

Clicked submit button to submit contact form at (640, 20) on #customerContactFormSubmitWithRecaptcha
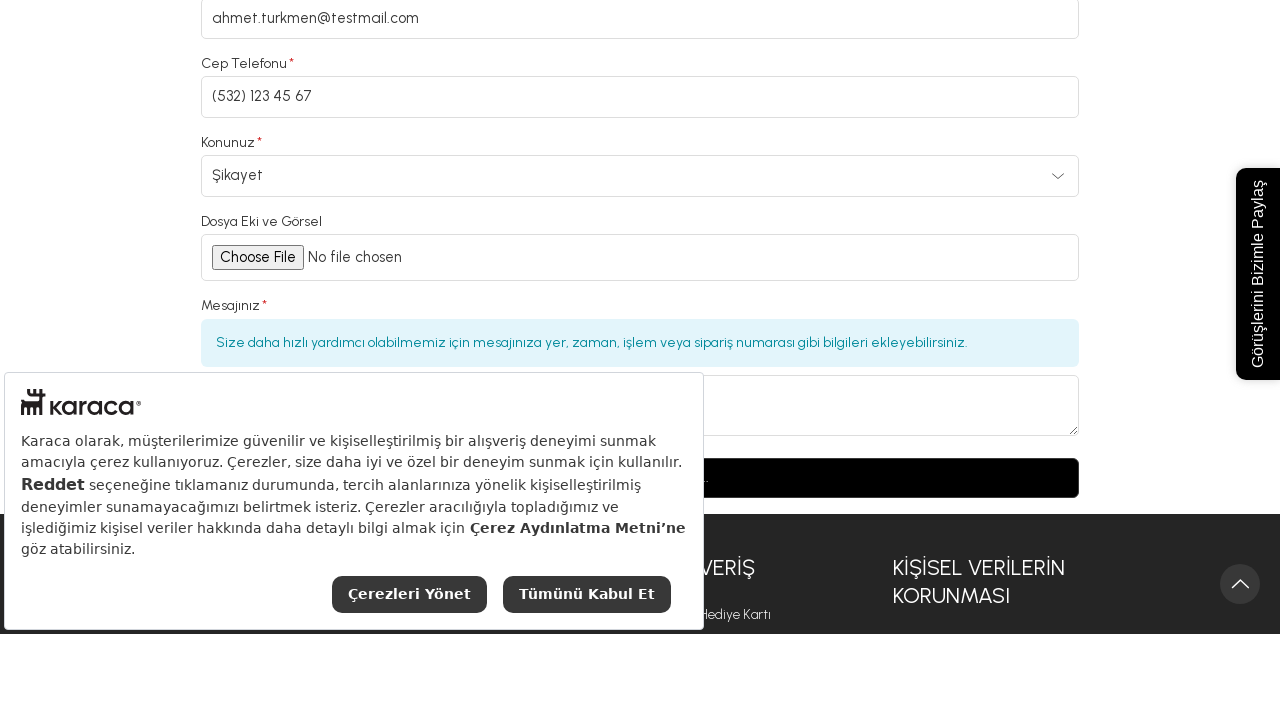

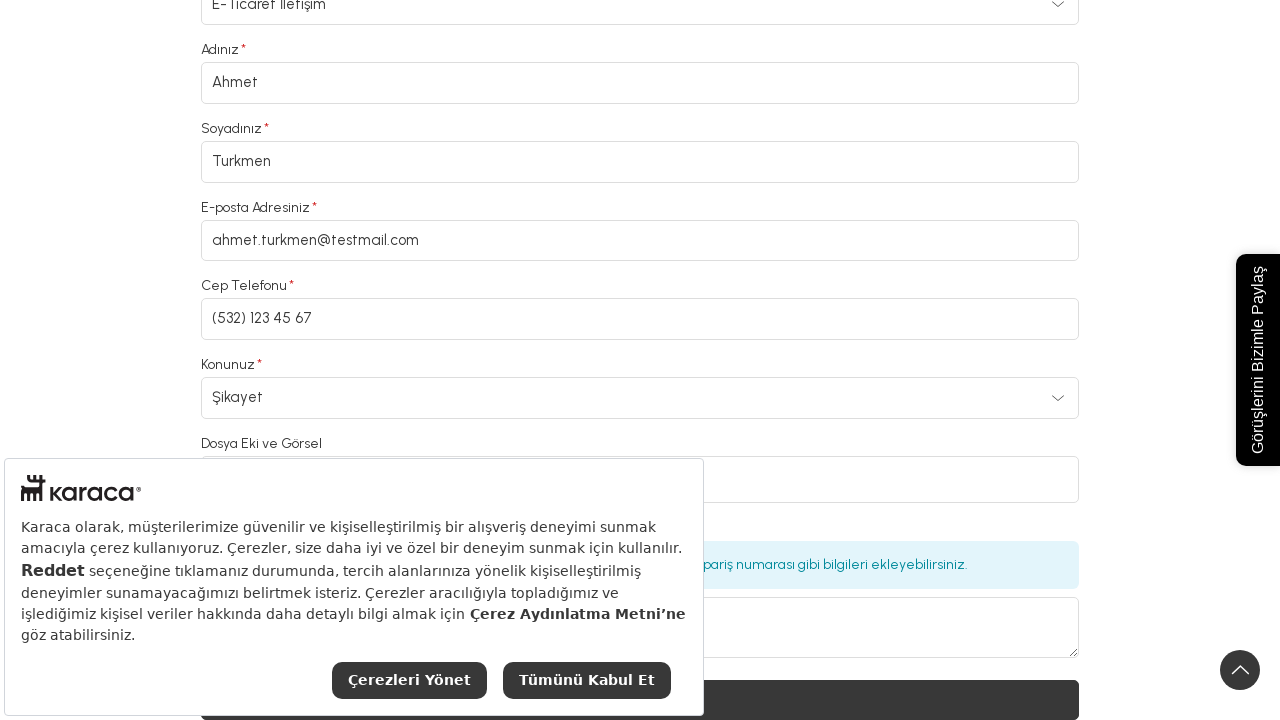